Tests different types of JavaScript alerts by triggering and interacting with simple alert, confirmation dialog, and prompt dialog

Starting URL: https://demoqa.com/alerts

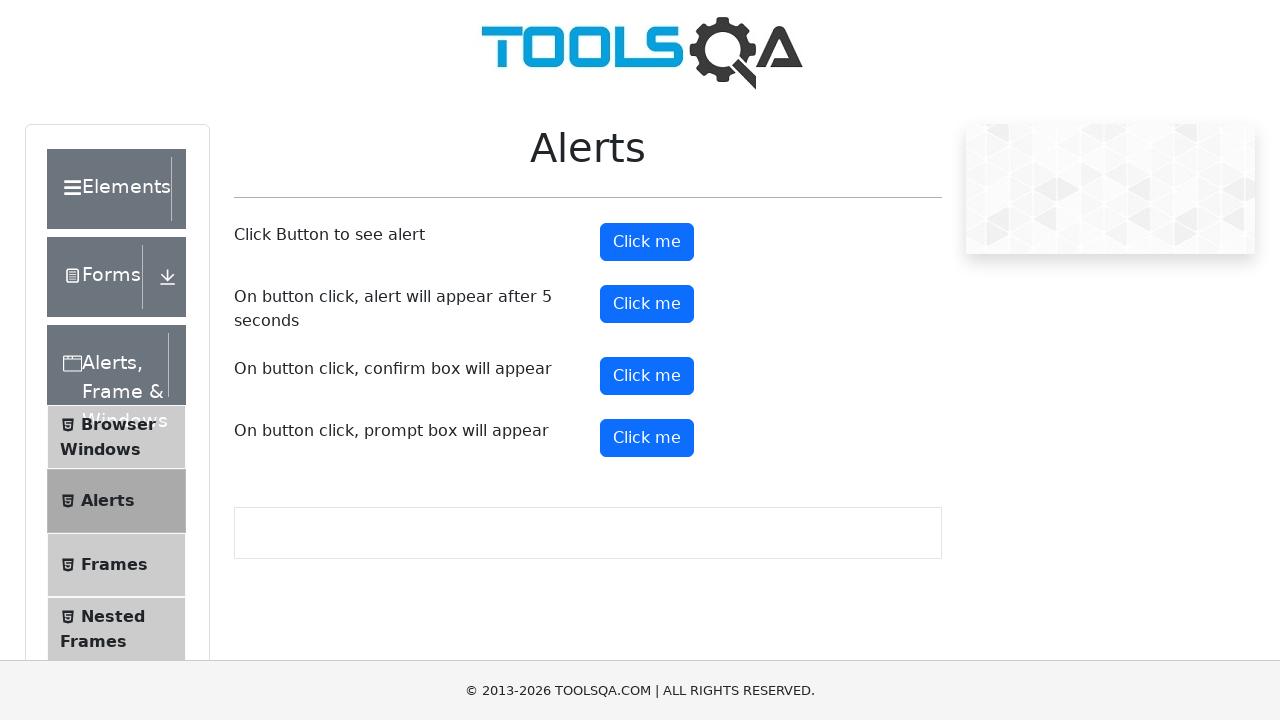

Clicked alert button to trigger simple alert at (647, 242) on xpath=//button[@id='alertButton']
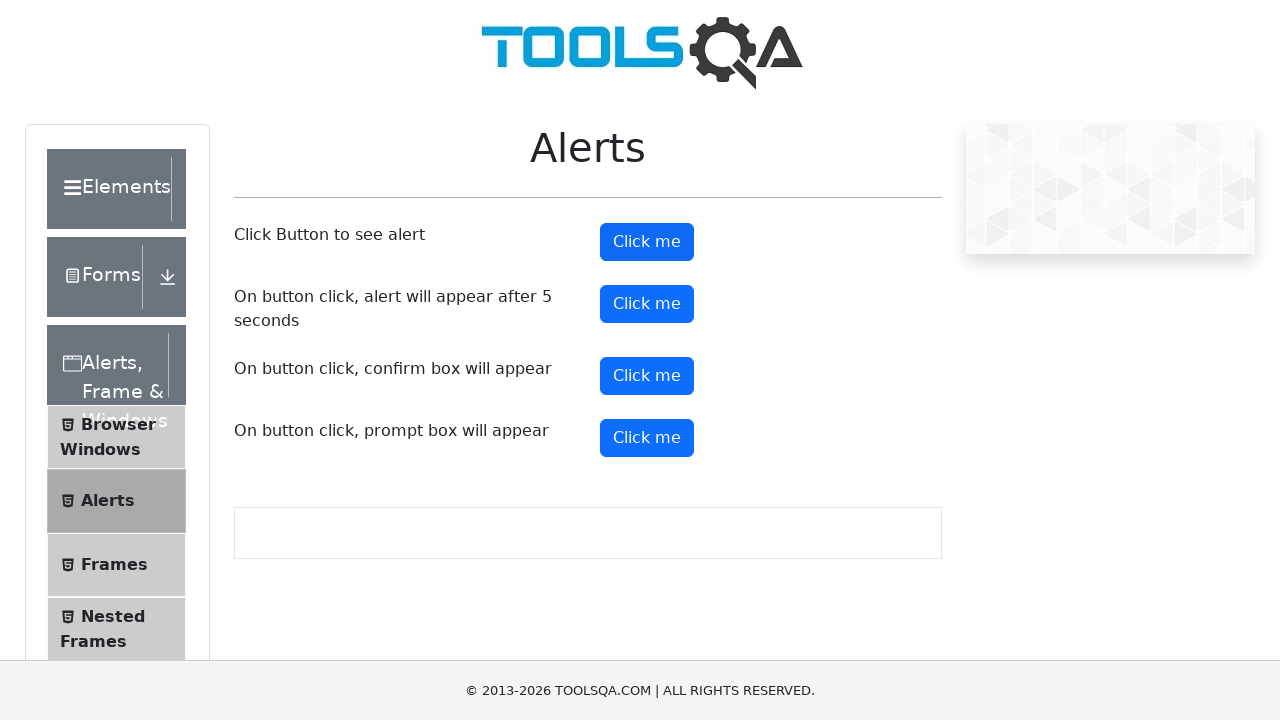

Set up dialog handler to accept simple alert
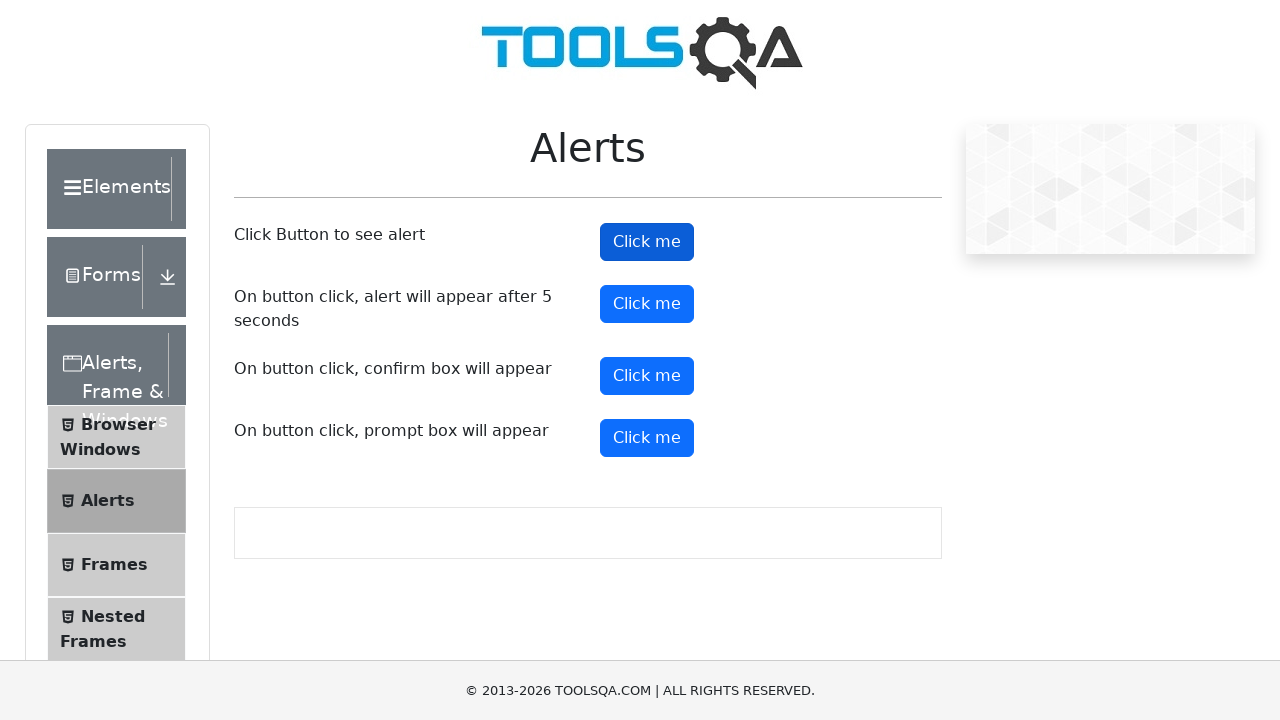

Clicked confirmation button to trigger confirmation dialog at (647, 376) on xpath=//button[@id='confirmButton']
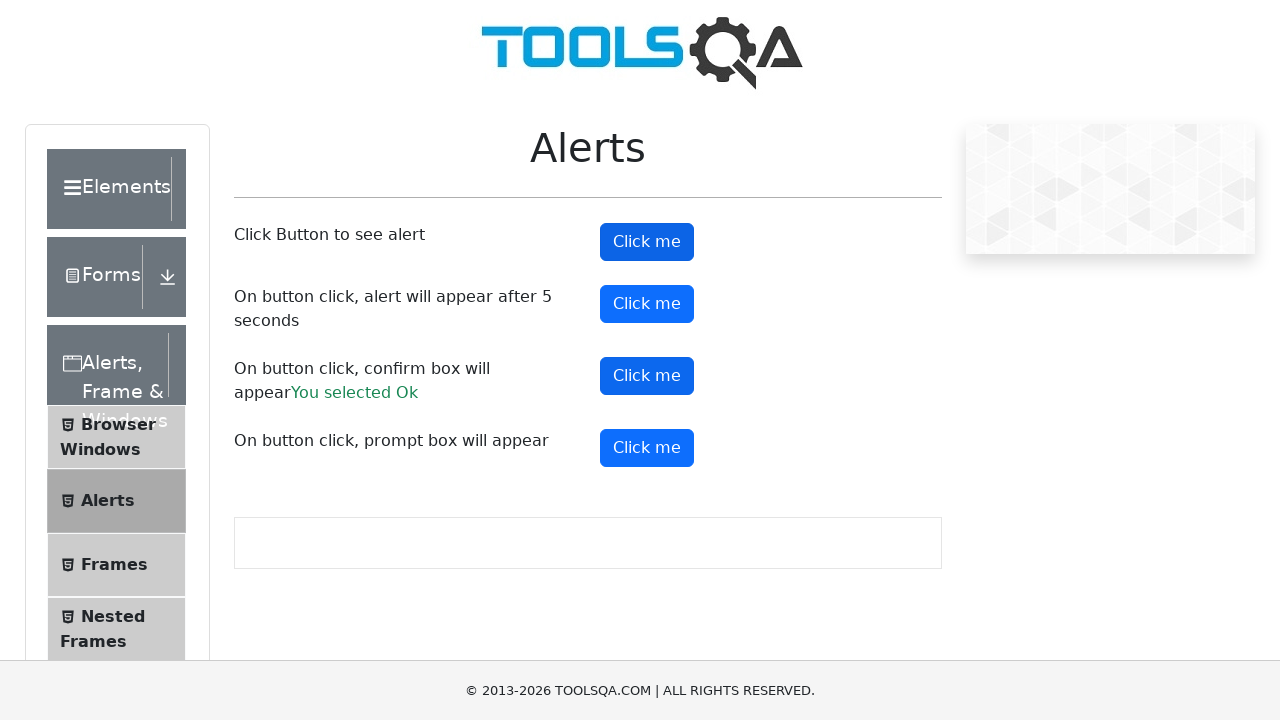

Set up dialog handler to dismiss confirmation dialog
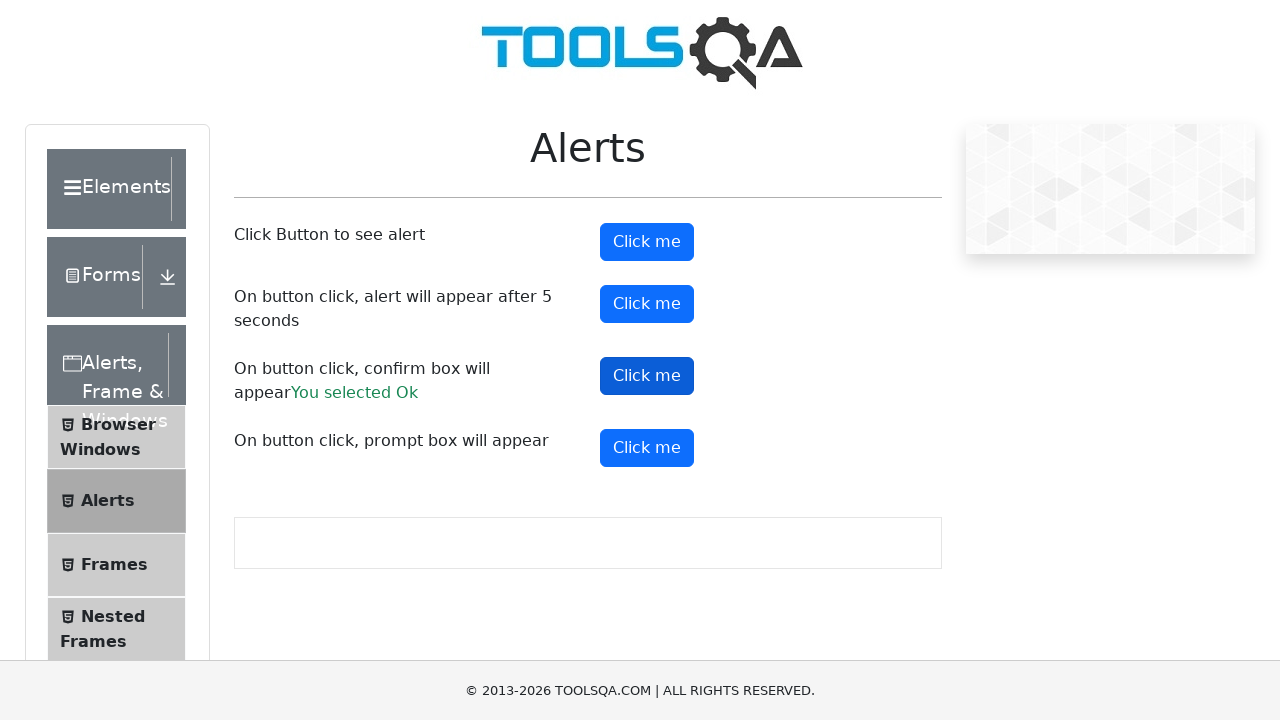

Clicked prompt button to trigger prompt dialog at (647, 448) on (//button[text()='Click me'])[4]
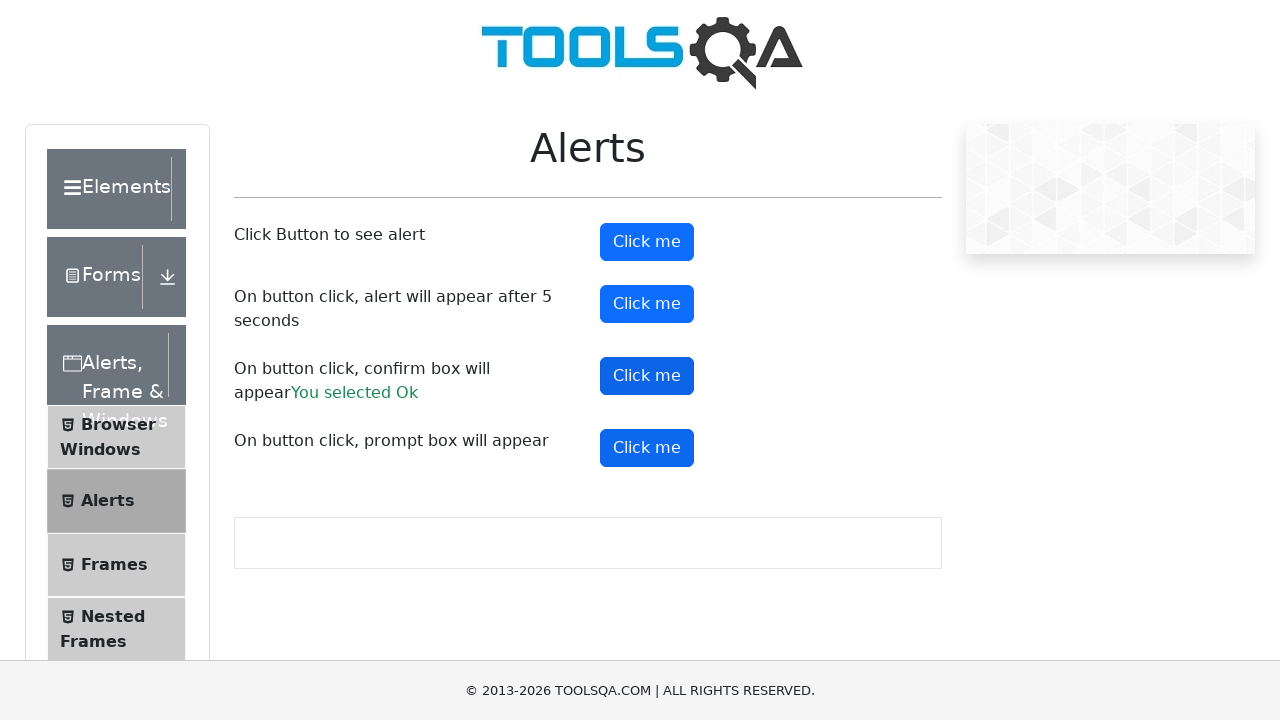

Set up dialog handler to enter 'manish' in prompt dialog and accept
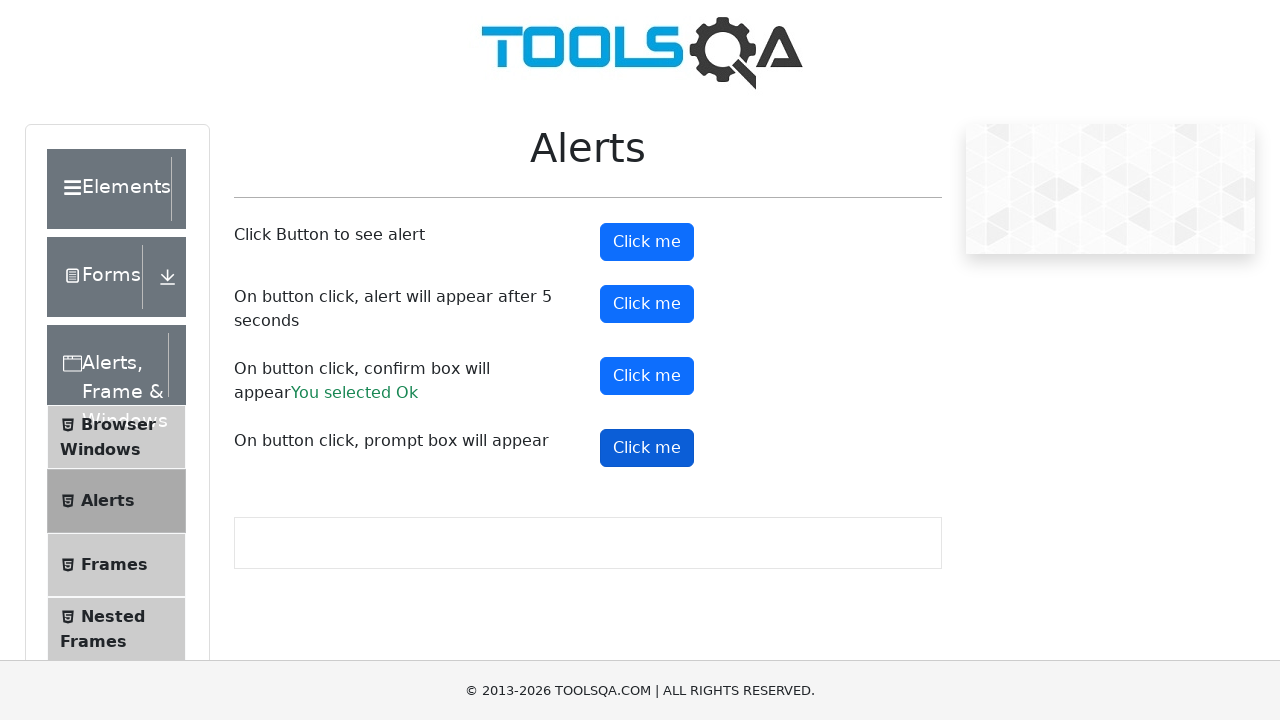

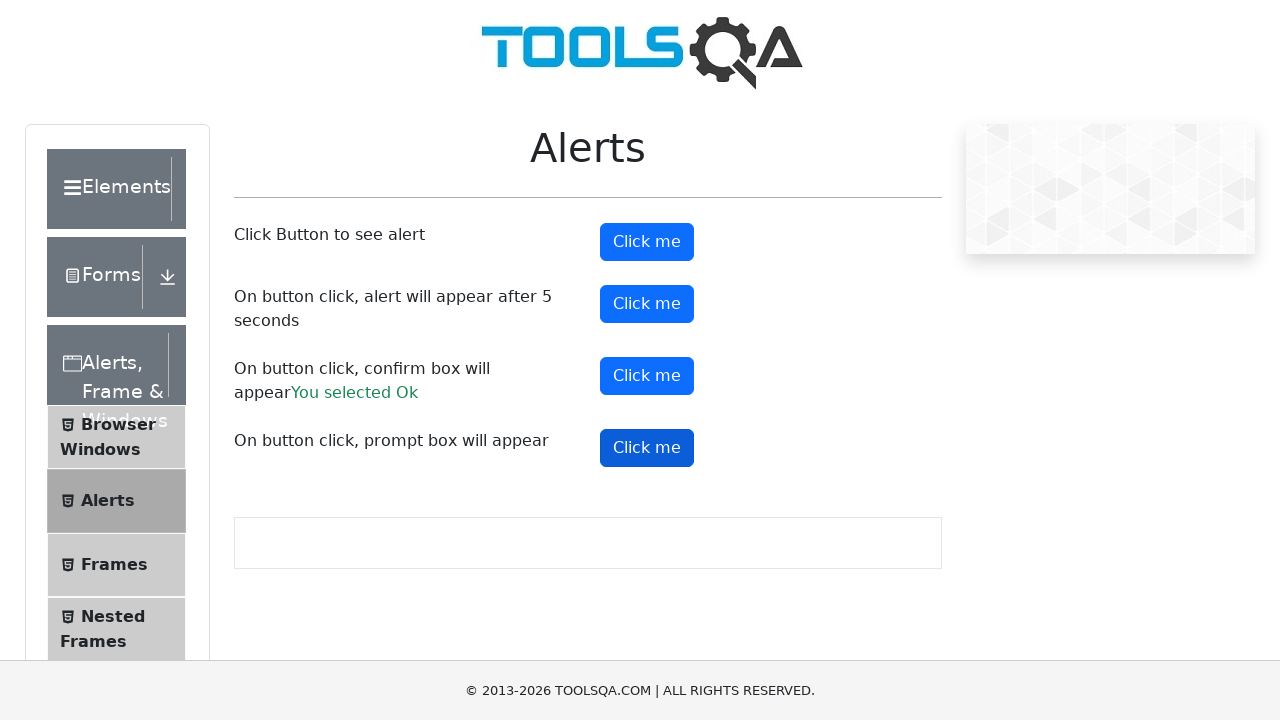